Tests auto-suggestive dropdown functionality by typing a partial country name, selecting a country from the dropdown suggestions, and interacting with a checkbox element

Starting URL: https://rahulshettyacademy.com/dropdownsPractise/

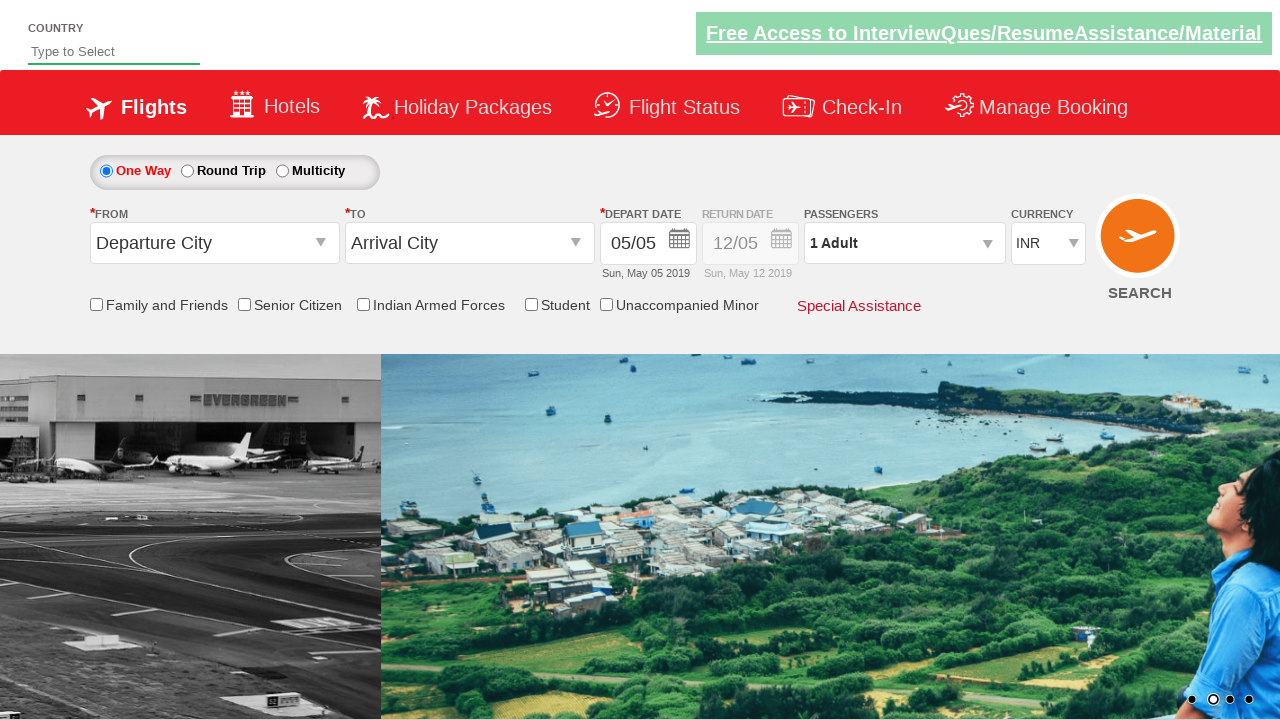

Typed 'Ind' in the auto-suggest country input field on .inputs.ui-autocomplete-input
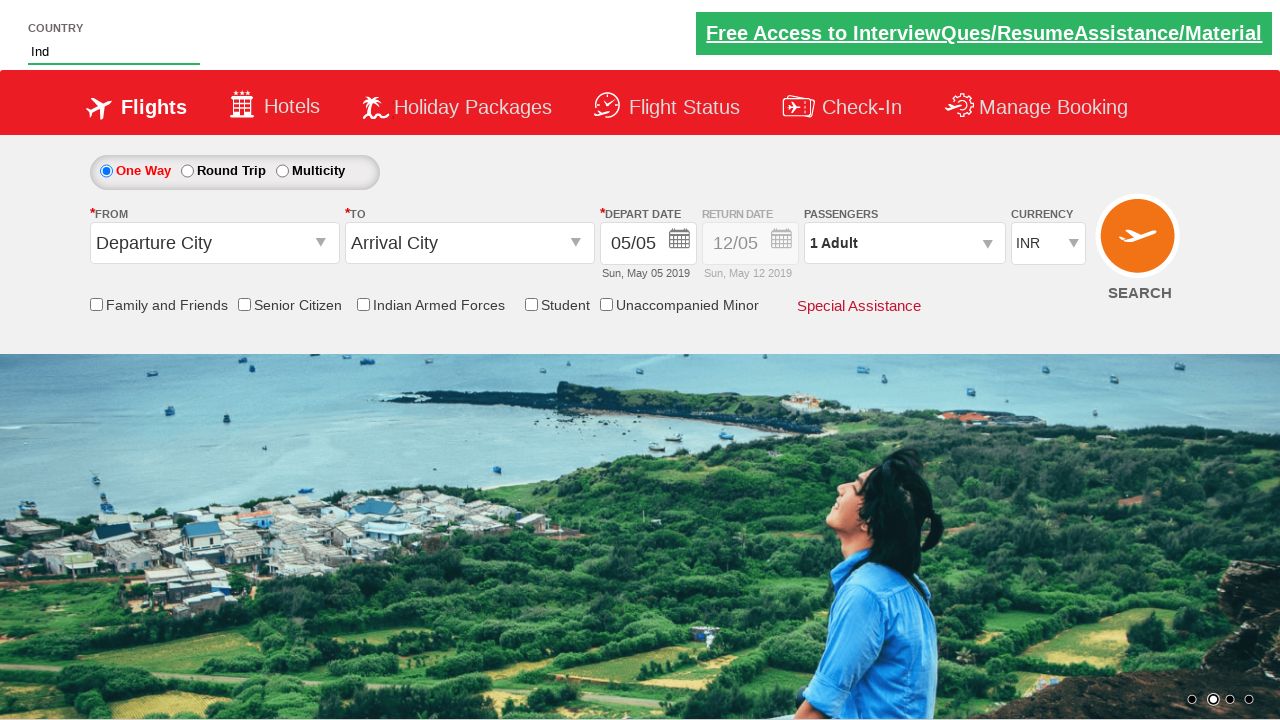

Dropdown suggestions appeared
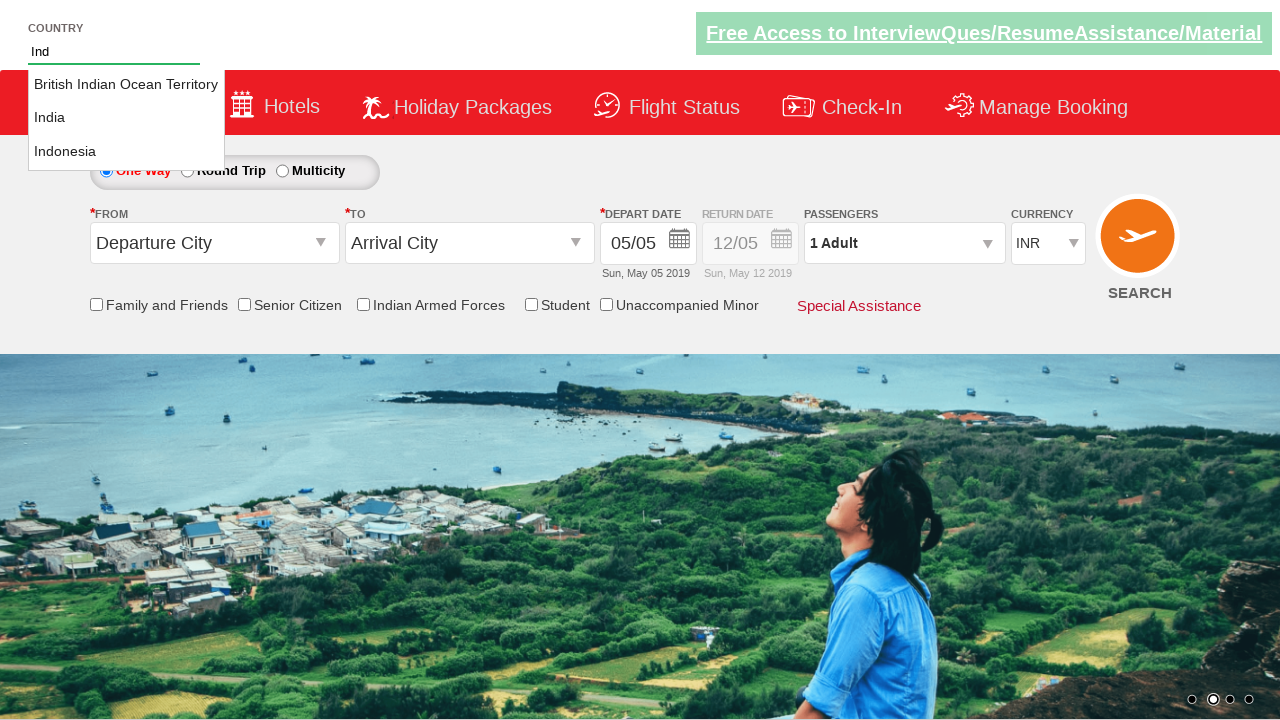

Selected 'India' from the dropdown suggestions at (126, 118) on xpath=//li[@class='ui-menu-item']/a >> nth=1
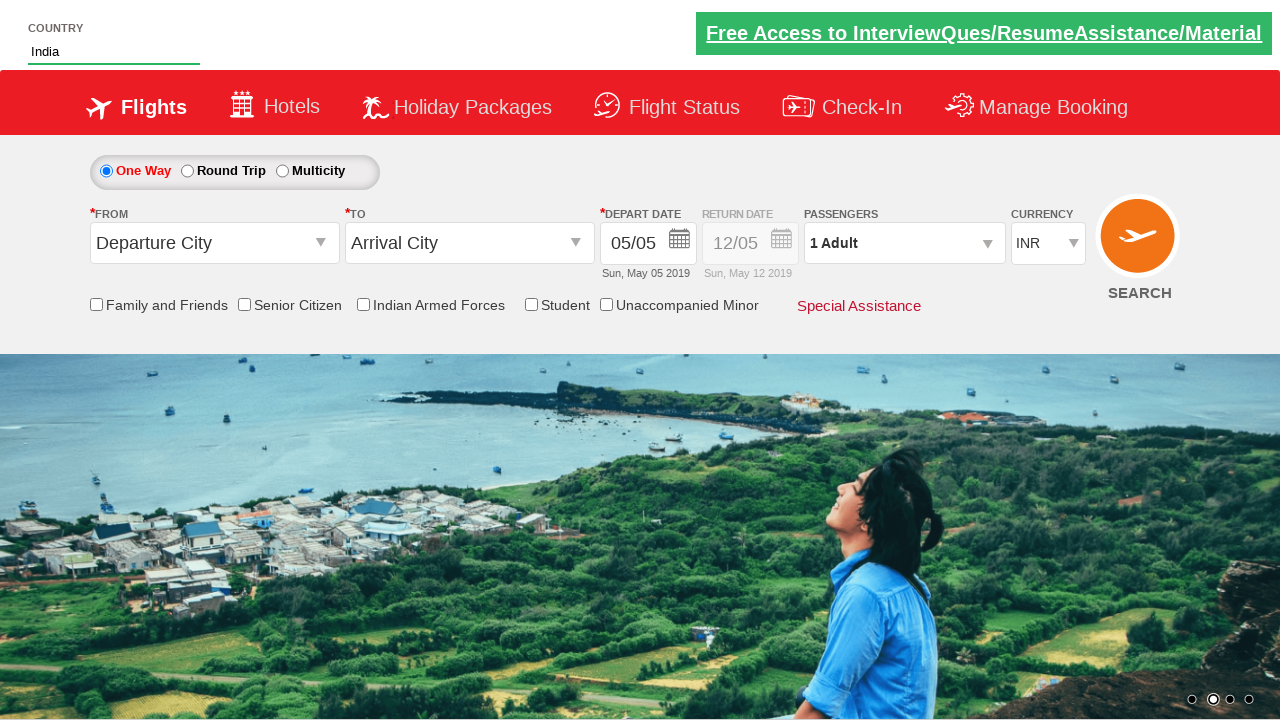

Clicked the friends and family checkbox at (96, 304) on input[id*='friendsandfamily']
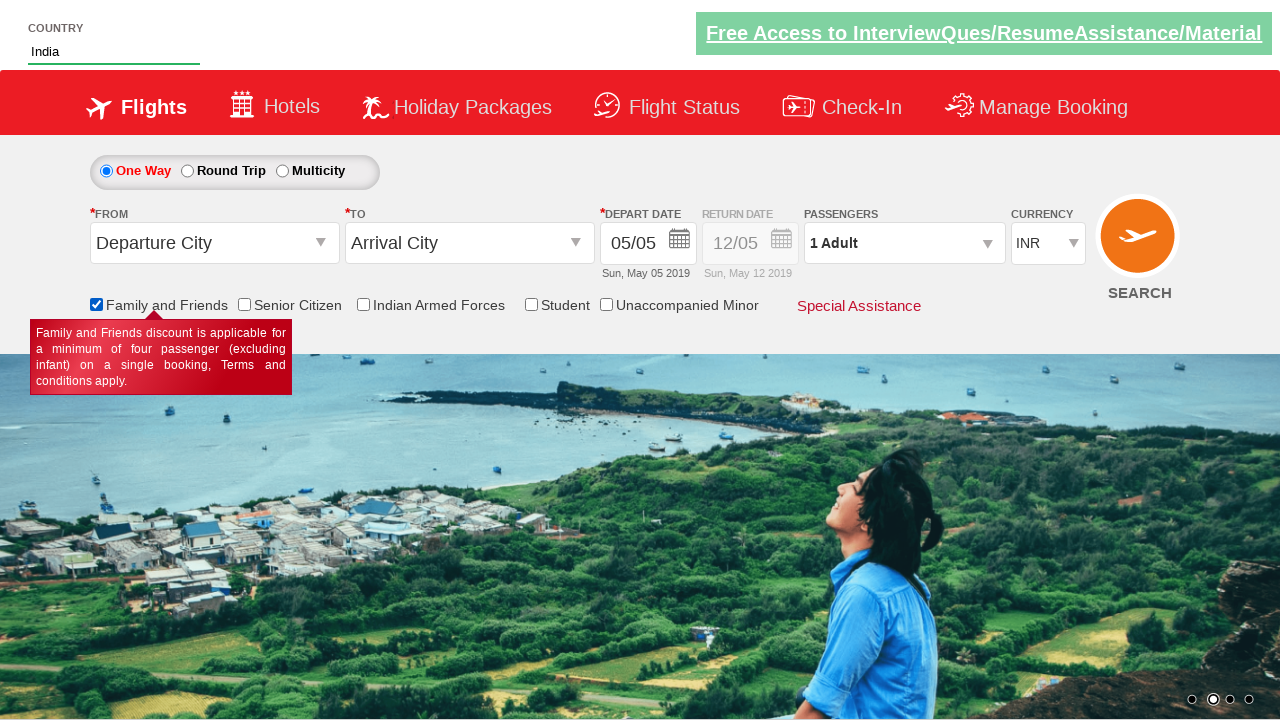

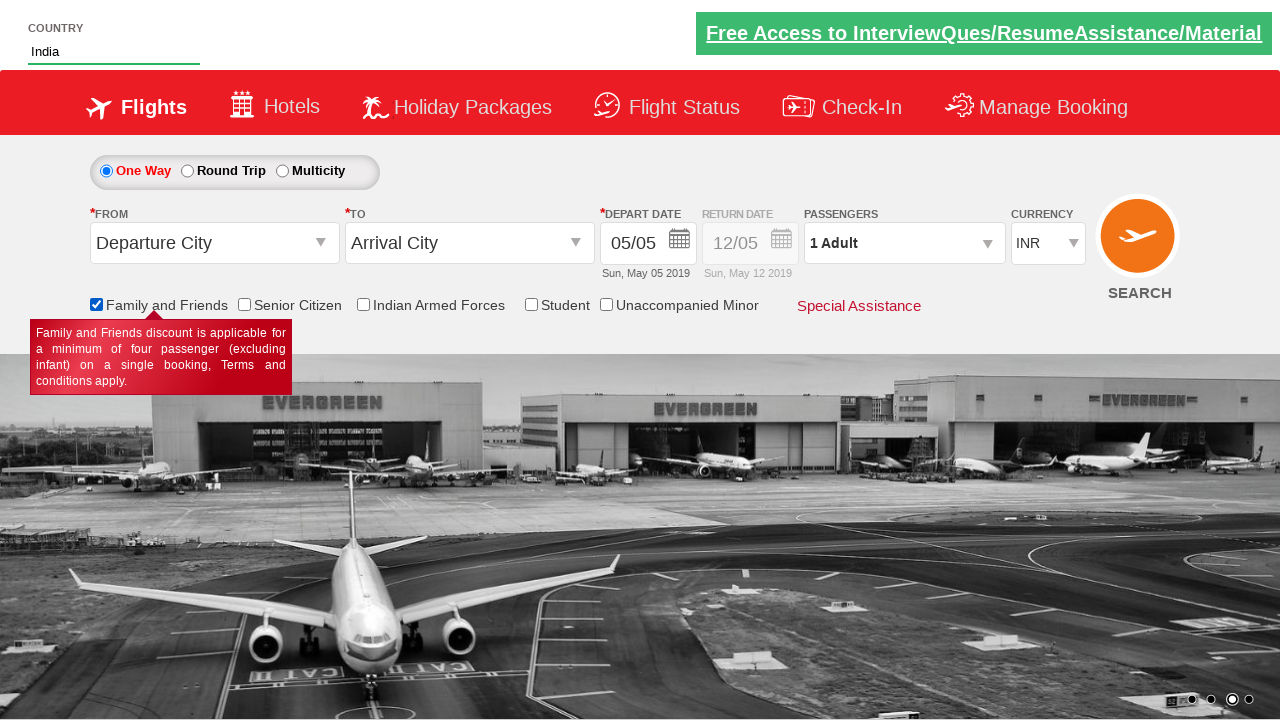